Tests drag and drop functionality by manually dragging an element and dropping it onto a target area using mouse hover and click actions

Starting URL: https://demoqa.com/droppable

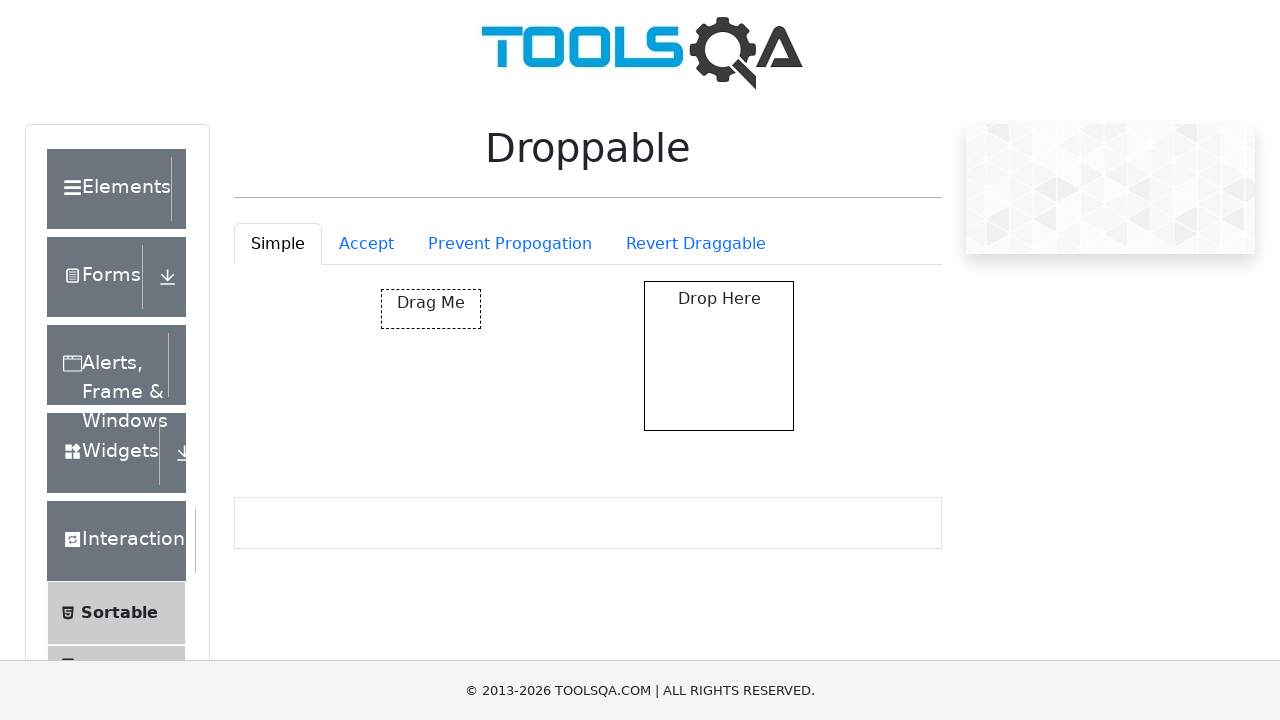

Hovered over draggable element 'Drag me' at (431, 309) on internal:text="Drag me"i >> nth=0
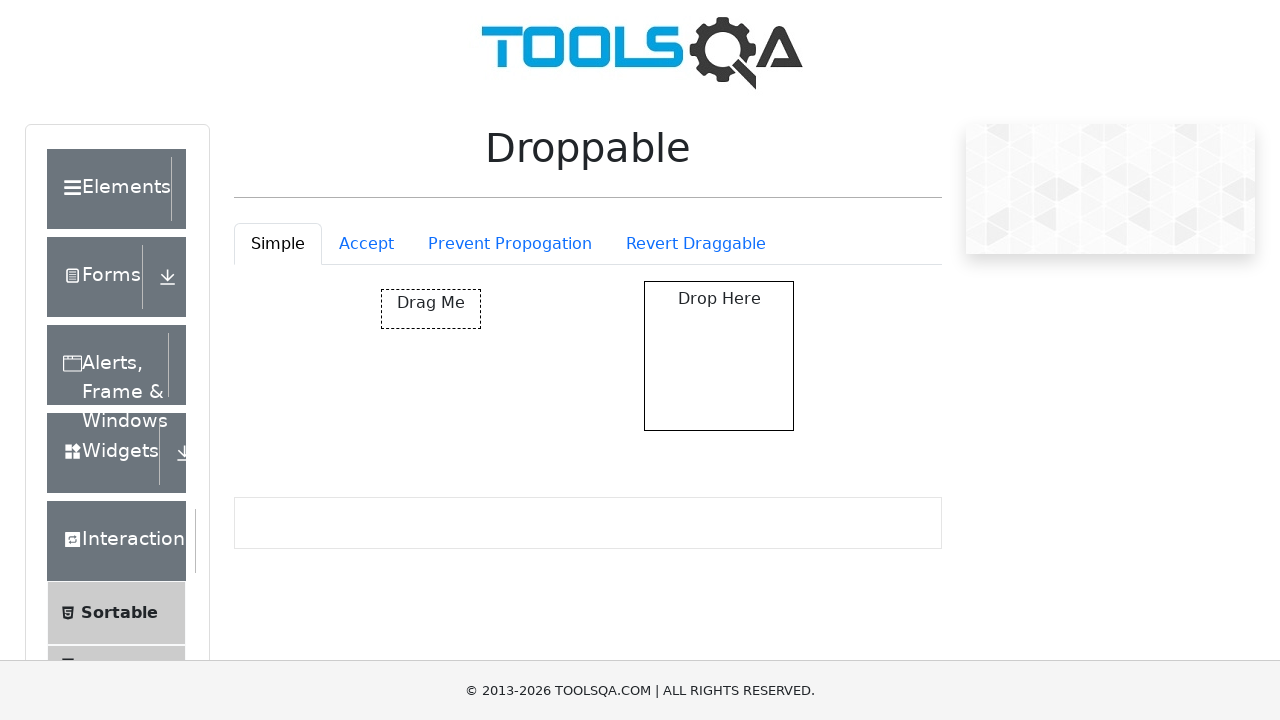

Pressed mouse button down to initiate drag at (431, 309)
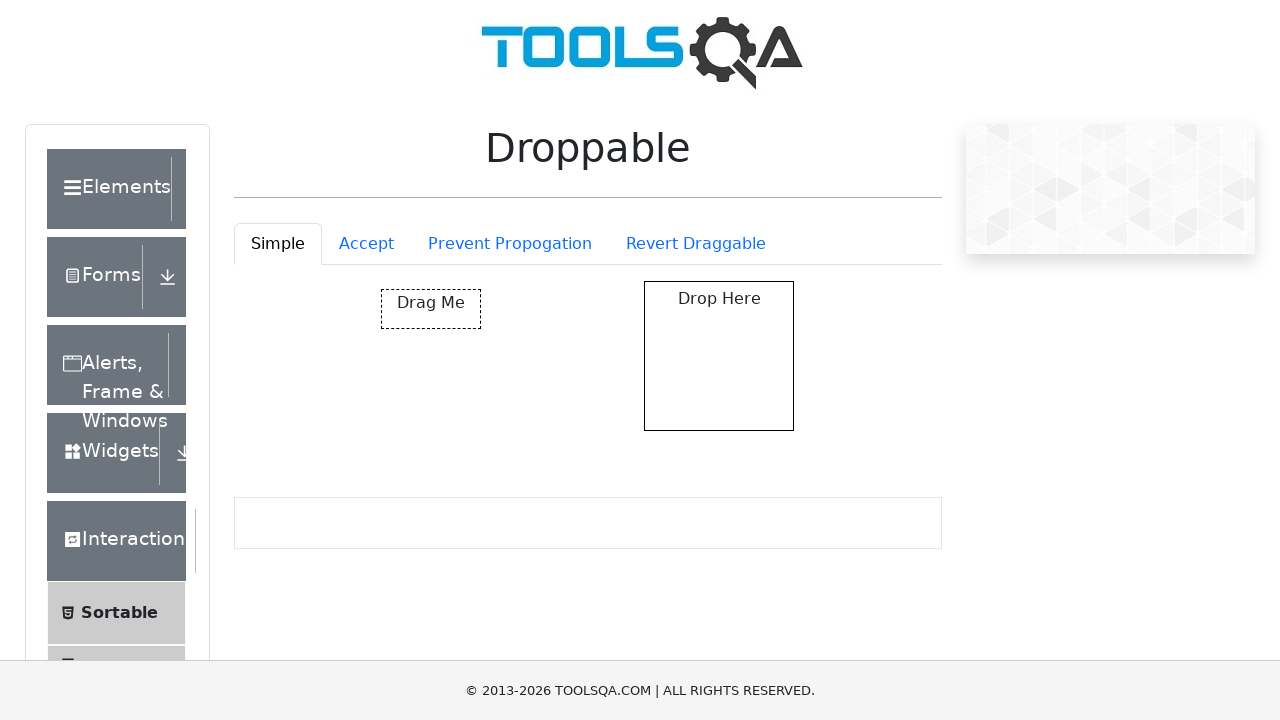

Hovered over drop target 'Drop here' at (719, 299) on internal:text="Drop here"i >> nth=0
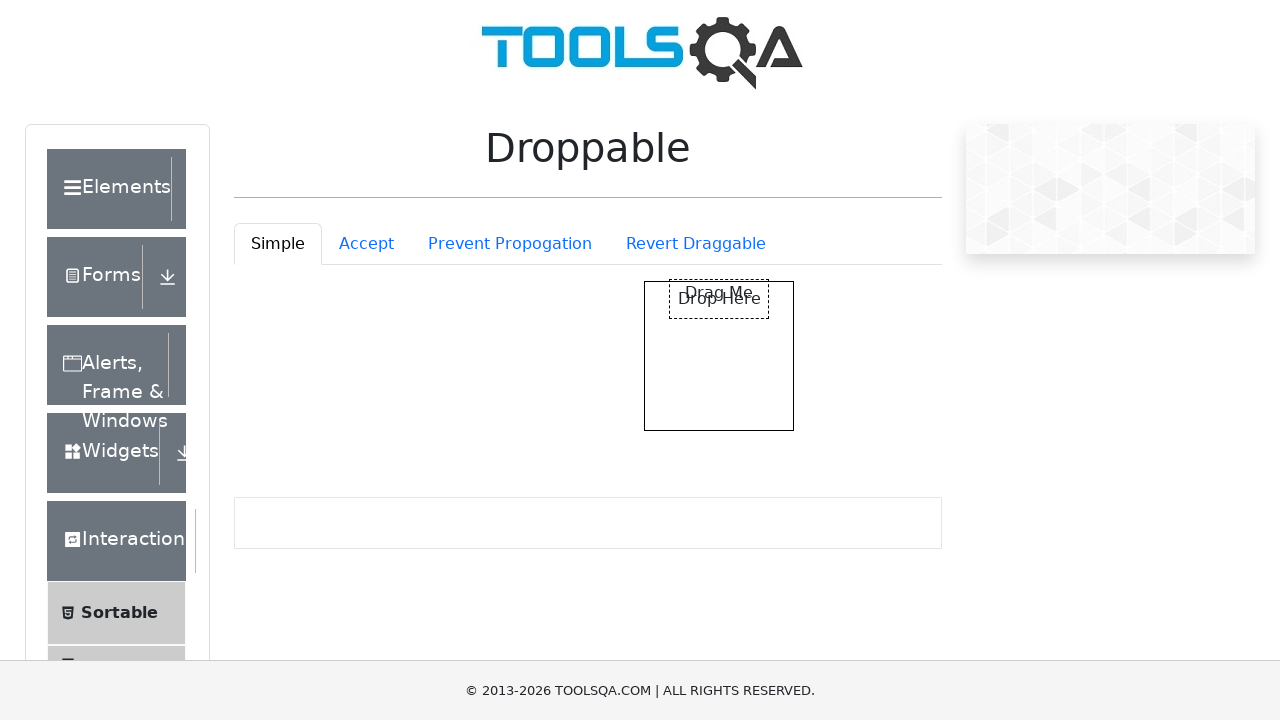

Released mouse button to complete drag and drop at (719, 299)
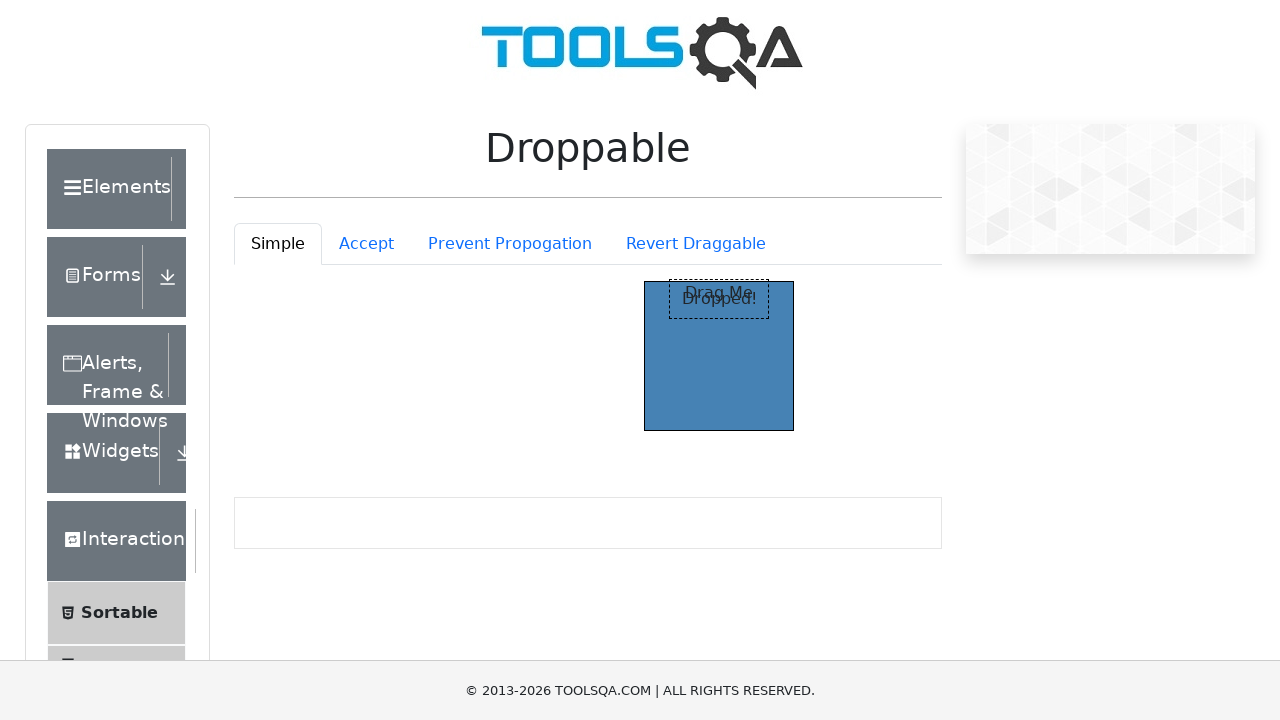

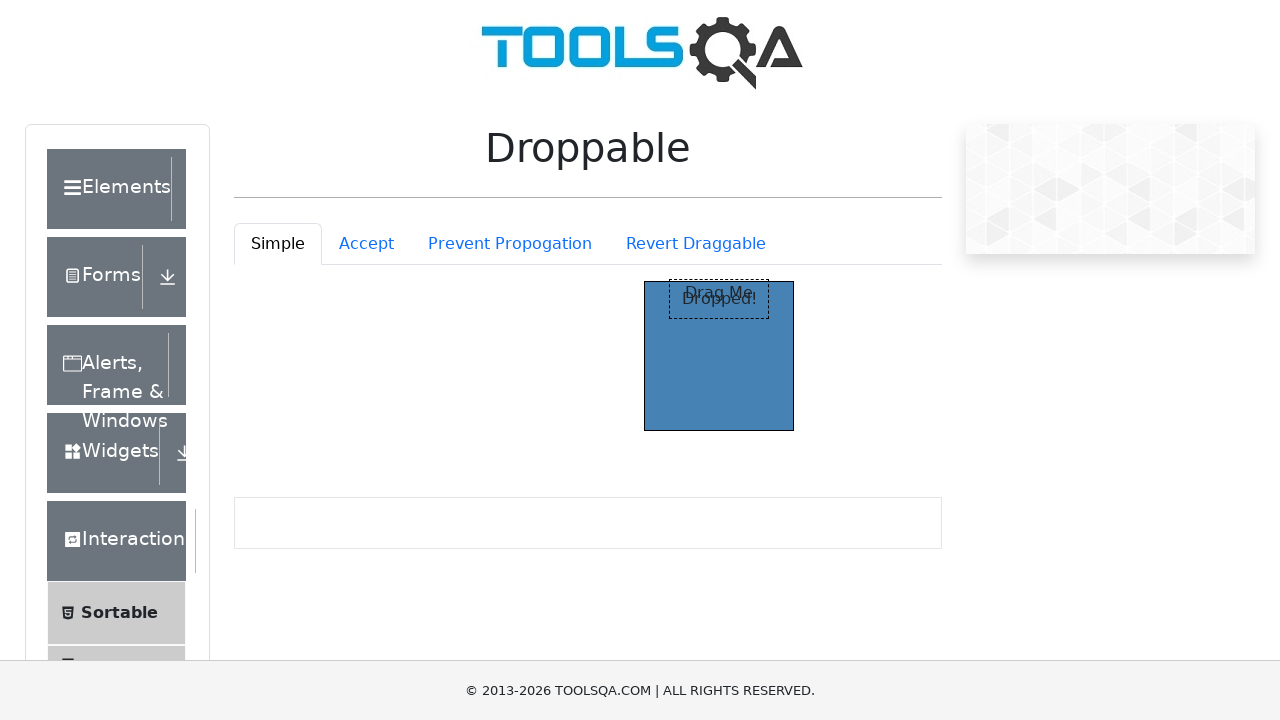